Tests dropdown selection by selecting a country option using its index position

Starting URL: https://www.globalsqa.com/demo-site/select-dropdown-menu/

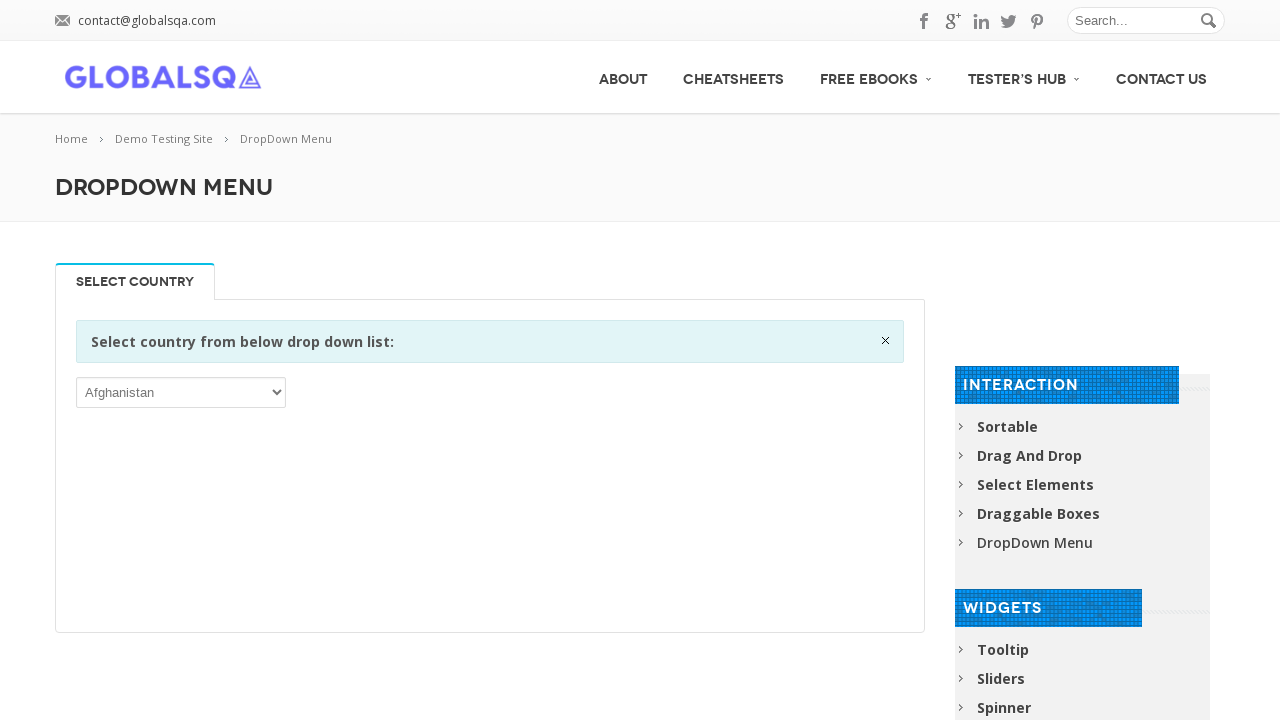

Waited for dropdown selector to load
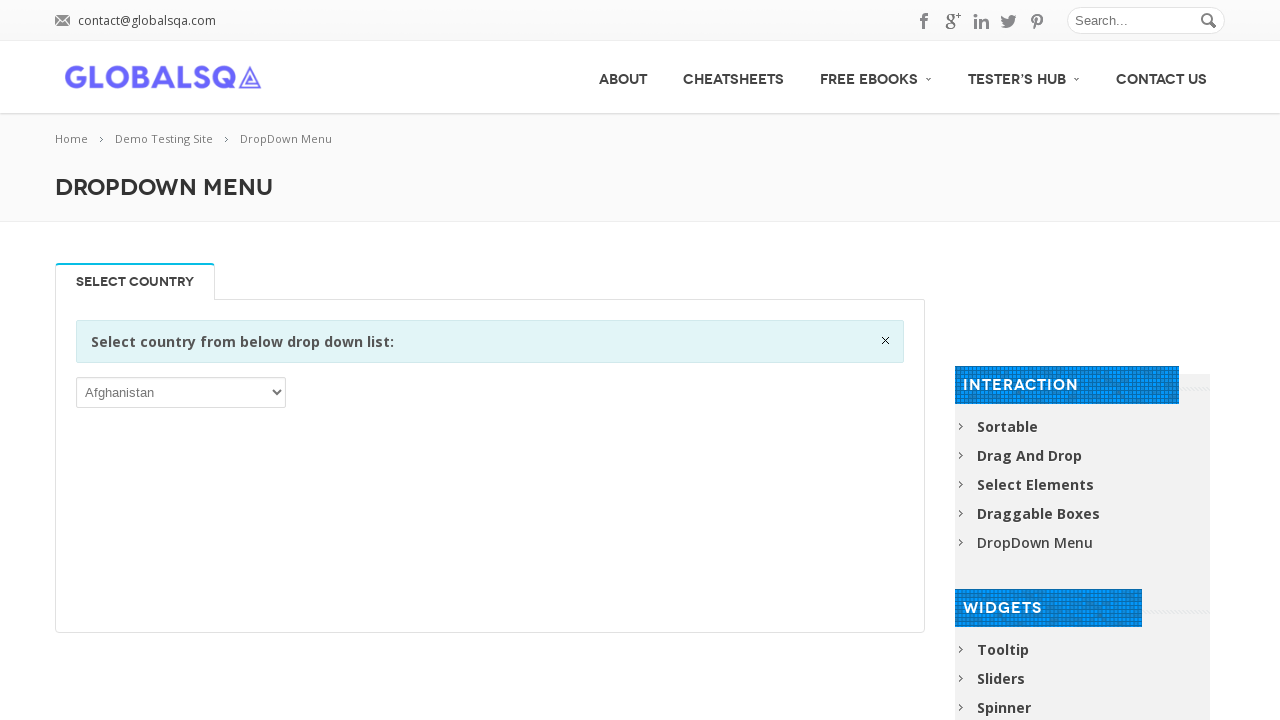

Selected country option at index 5 from dropdown
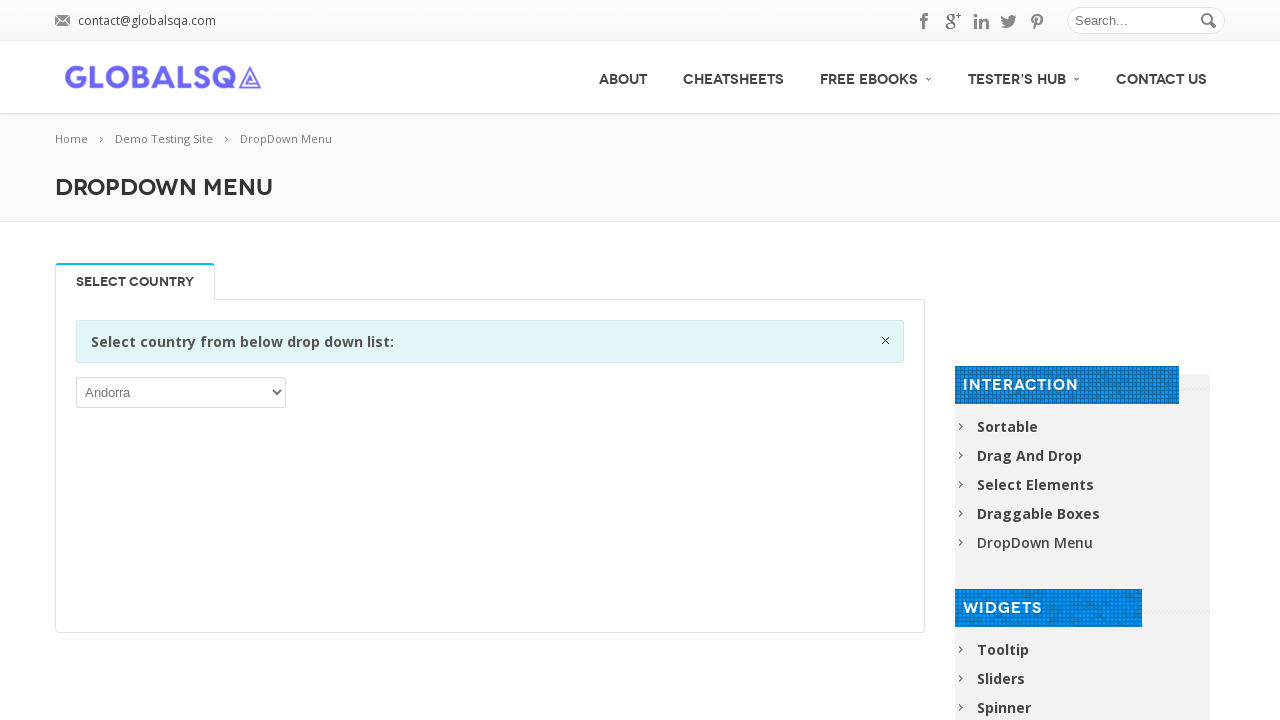

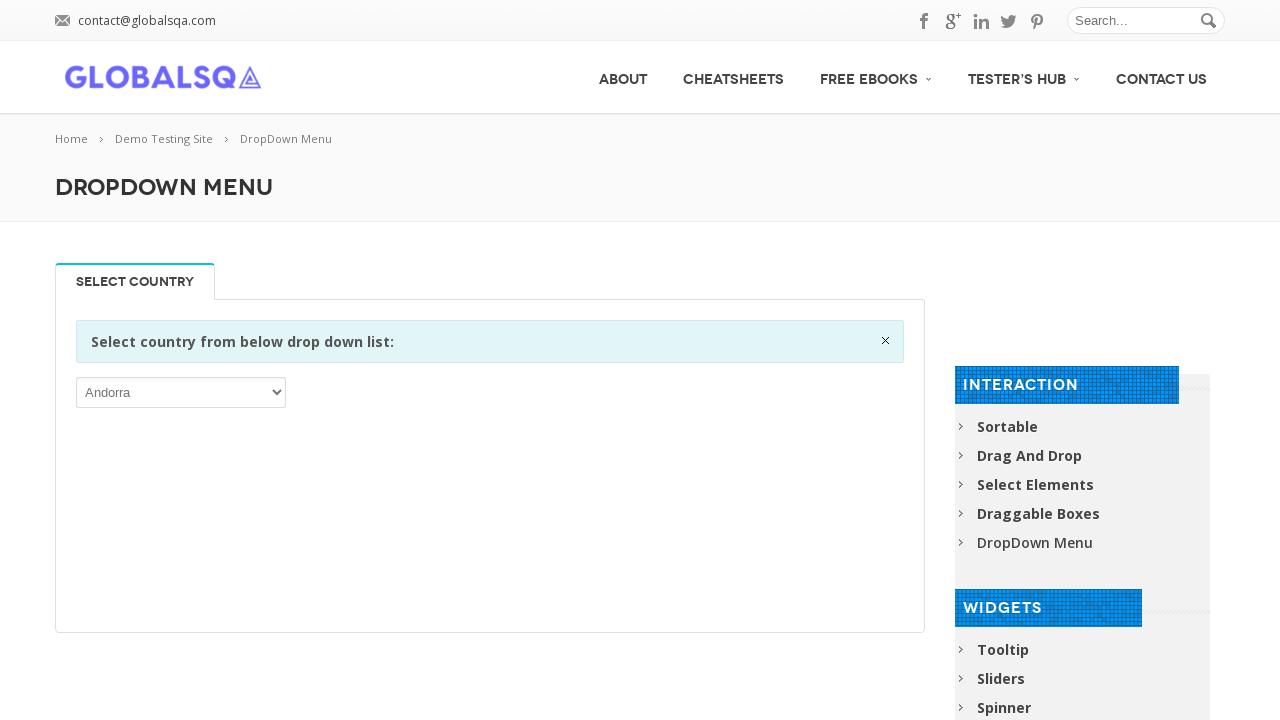